Tests the clear button functionality to ensure all form fields are properly cleared when clicked

Starting URL: https://www.calculator.net/body-fat-calculator.html

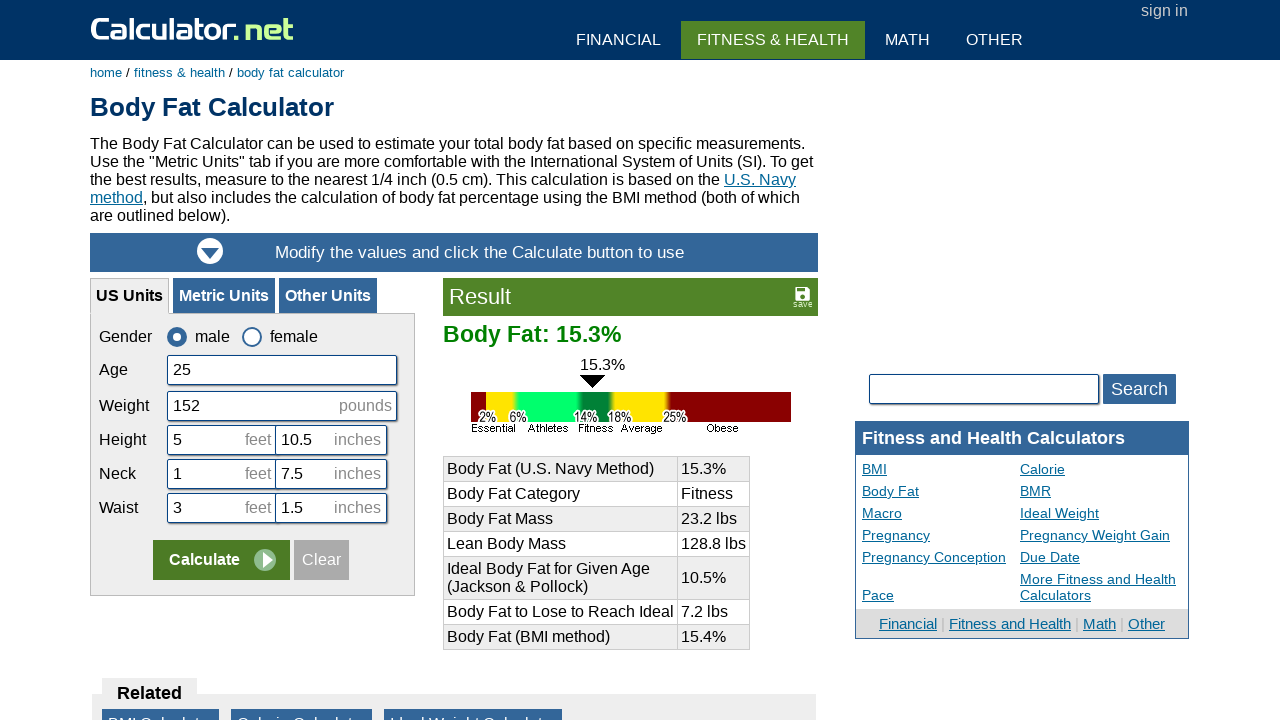

Selected male gender radio button at (177, 337) on .cbcontainer:nth-child(1) > .rbmark
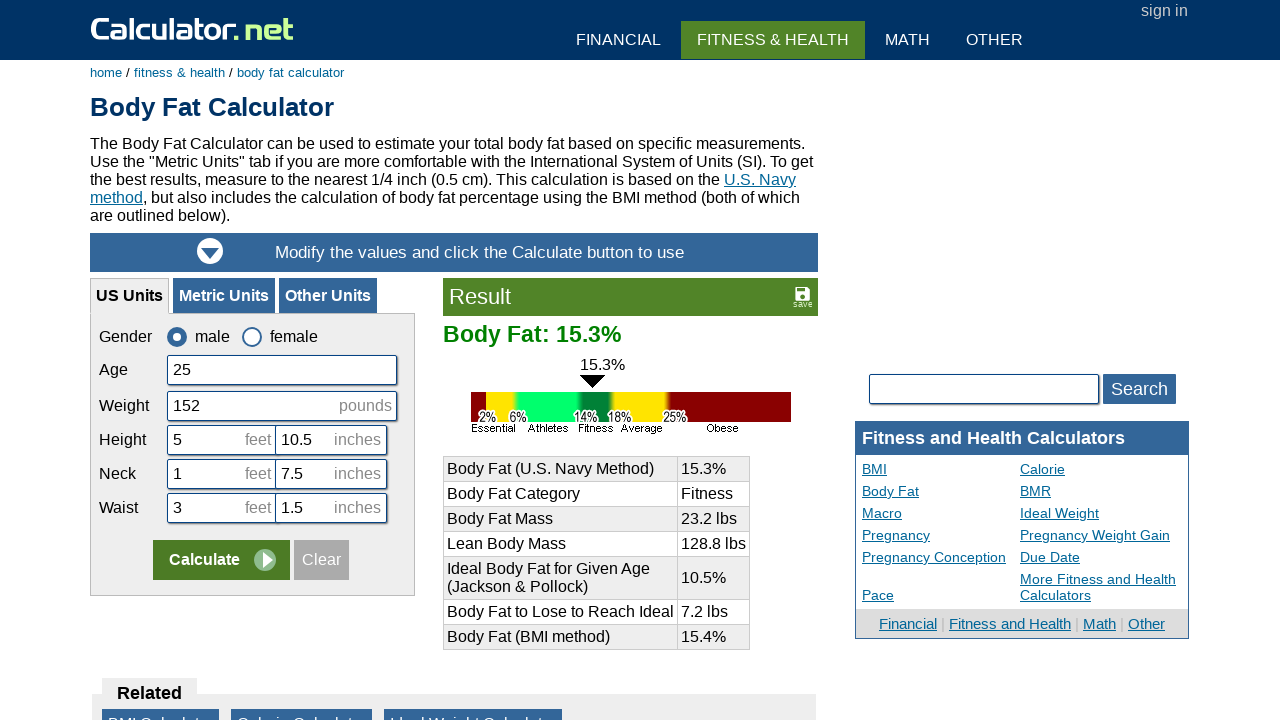

Clicked clear button to reset all form fields at (322, 560) on input:nth-child(2)
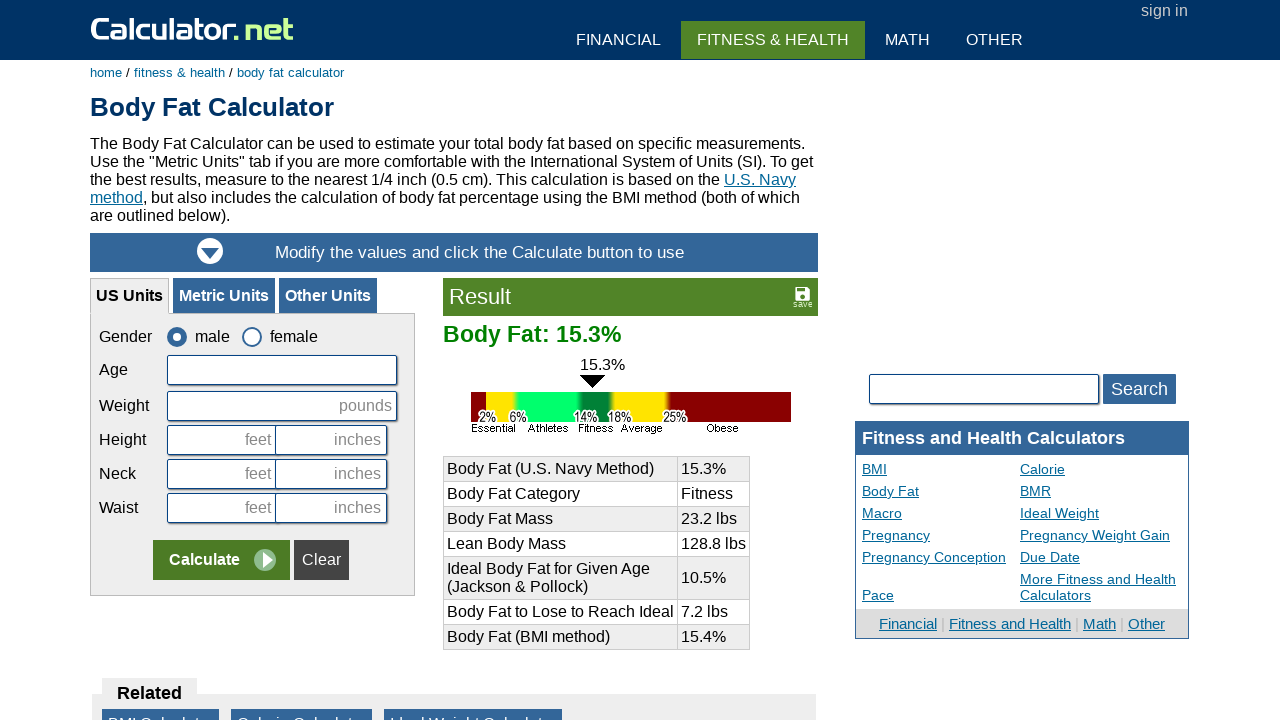

Verified that form fields were properly cleared
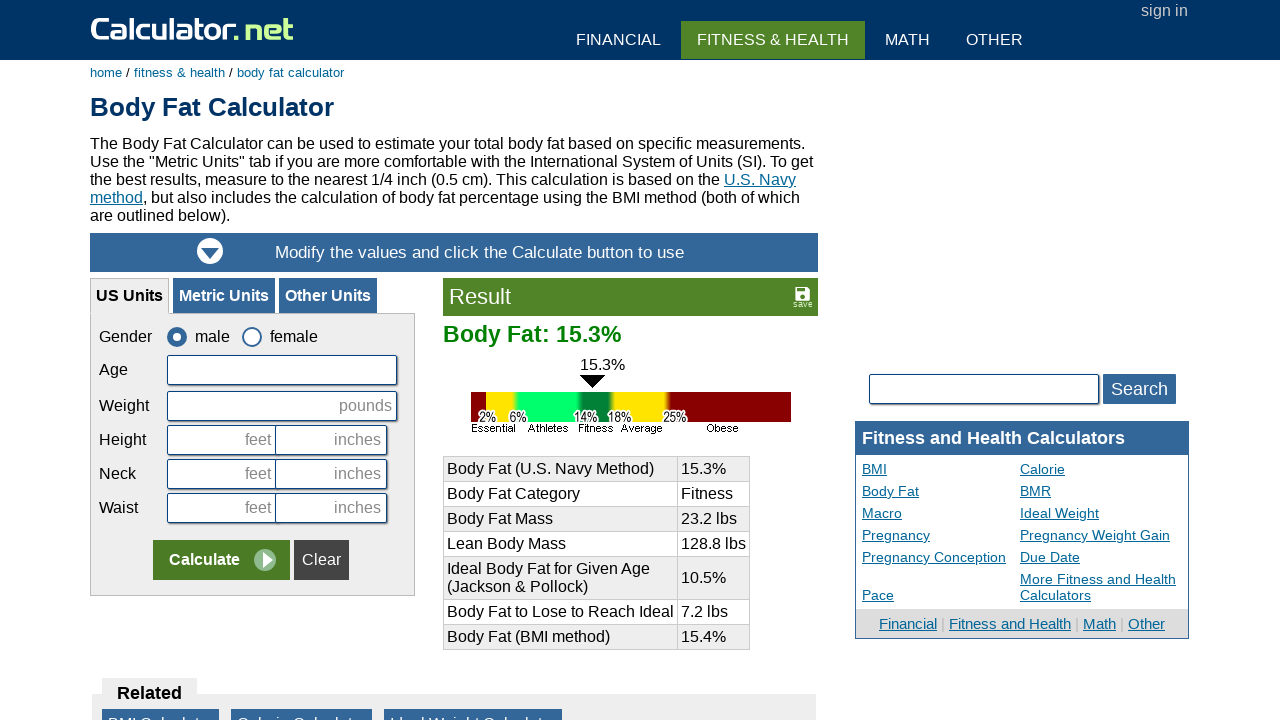

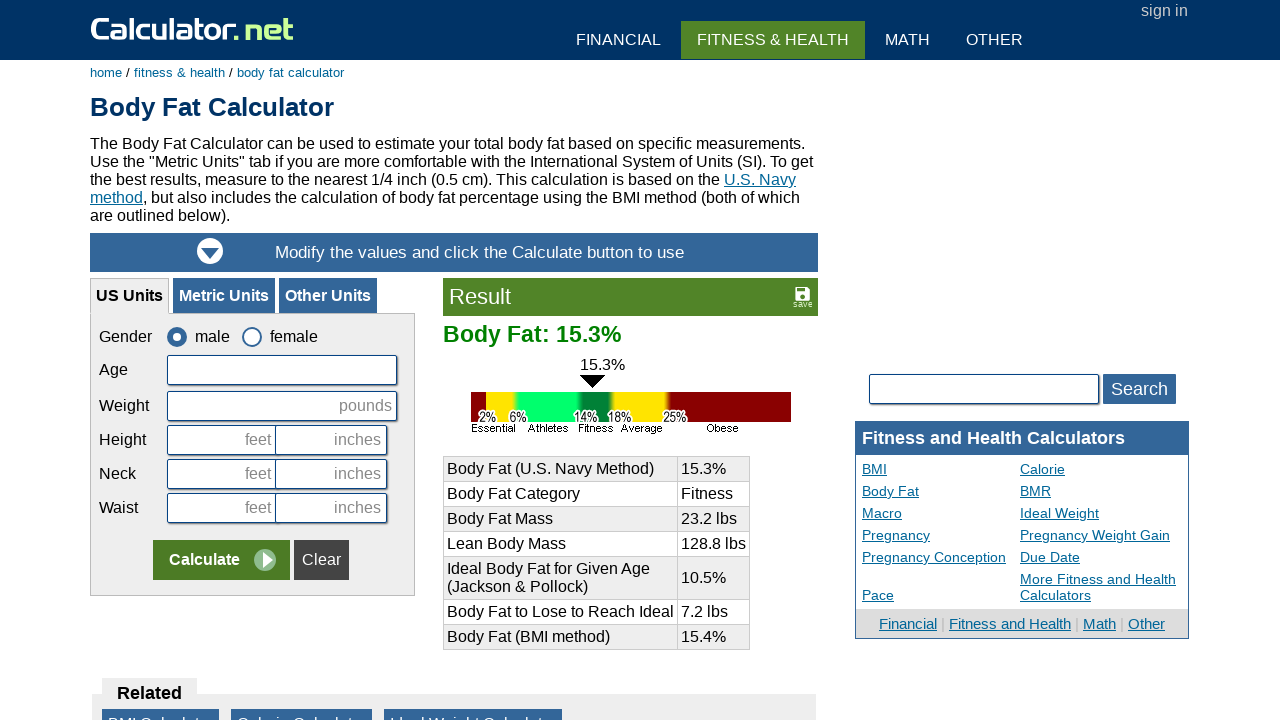